Tests selecting an option from a dropdown menu and verifying the selection

Starting URL: http://the-internet.herokuapp.com/dropdown

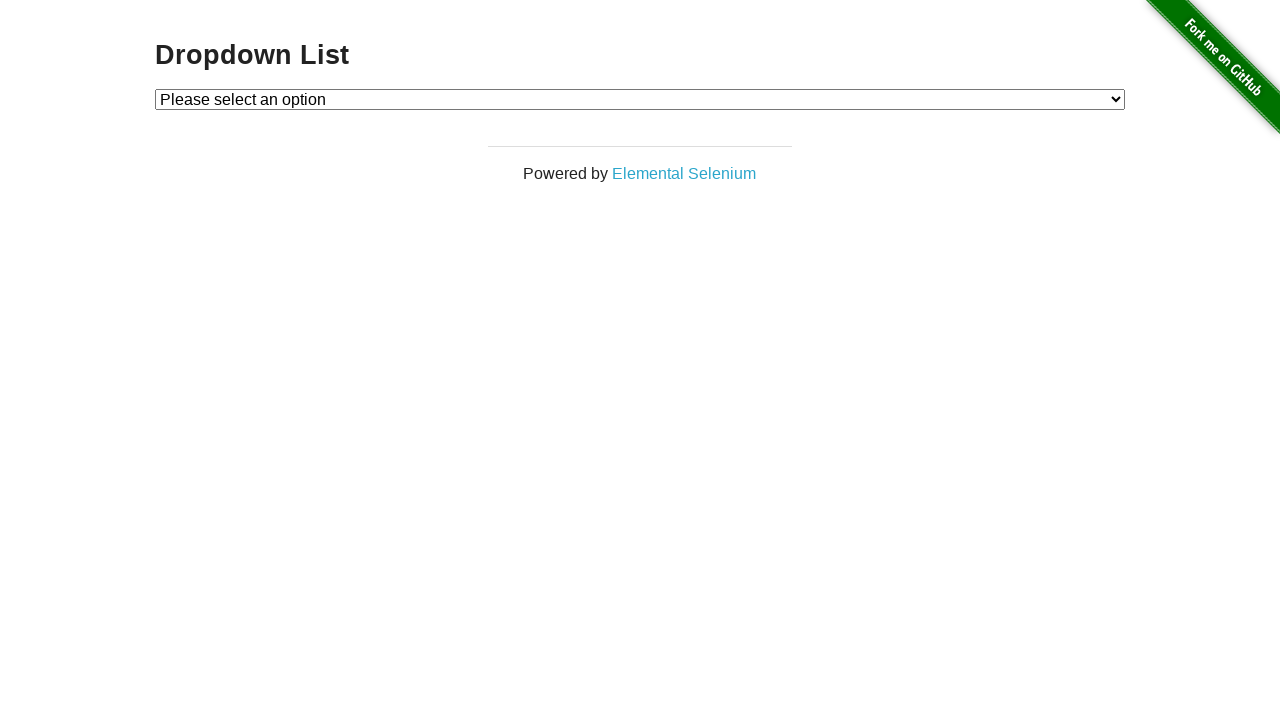

Selected 'Option 1' from the dropdown menu on #dropdown
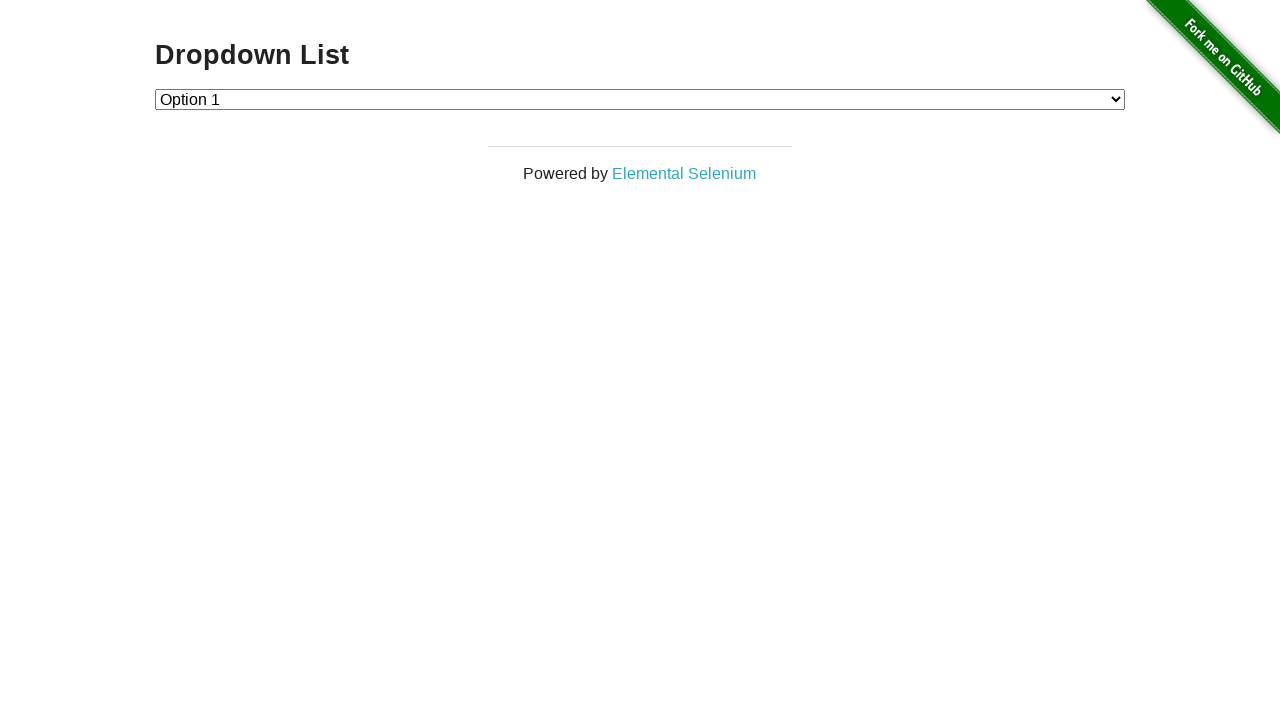

Retrieved the selected value from dropdown
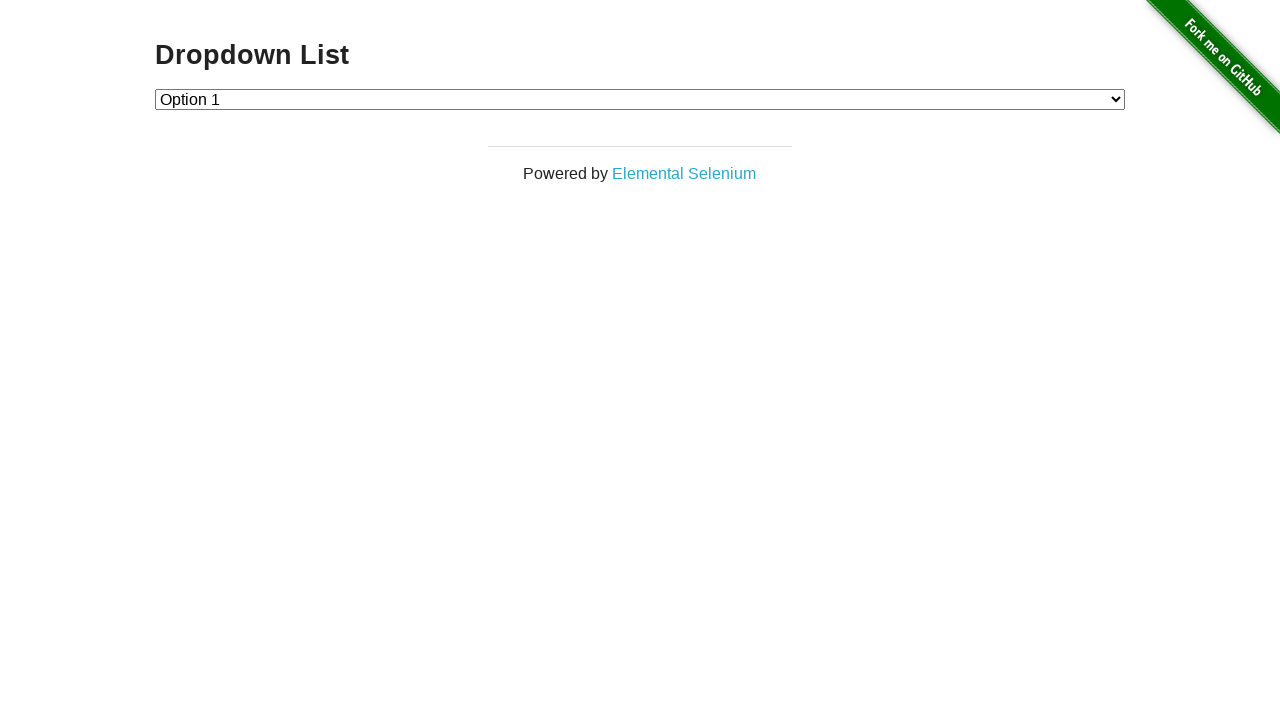

Verified that Option 1 (value '1') is selected
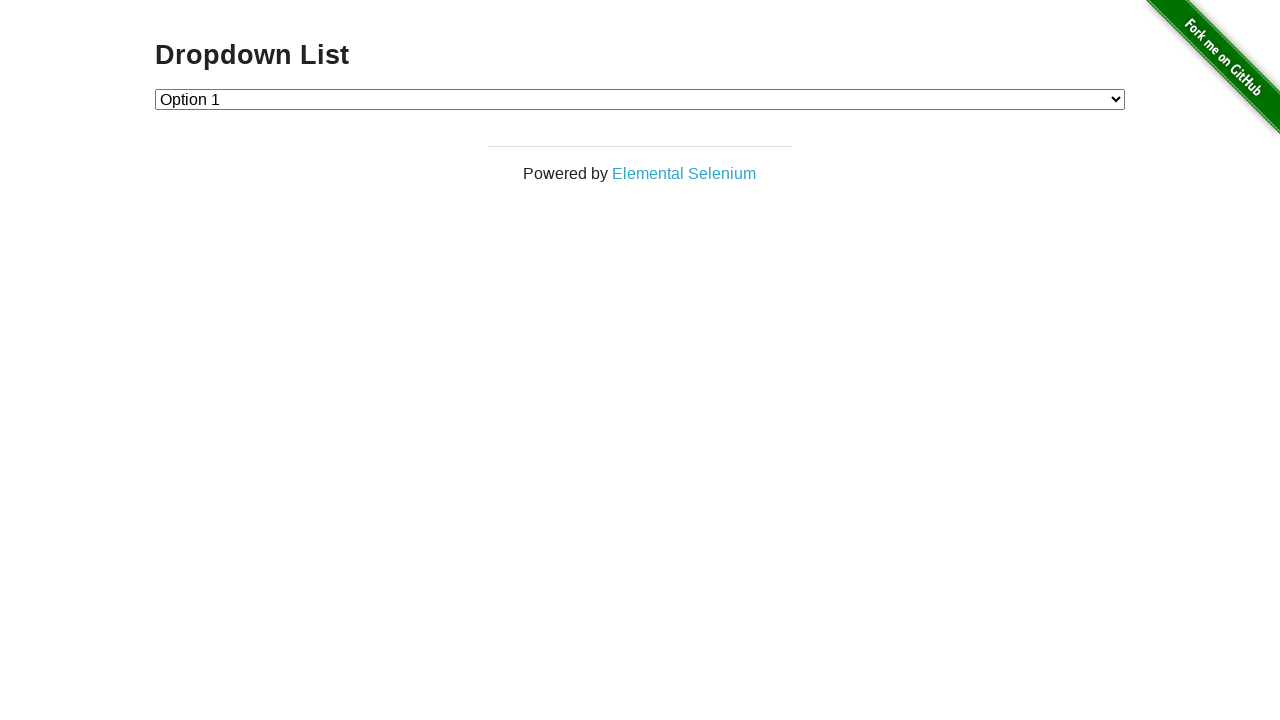

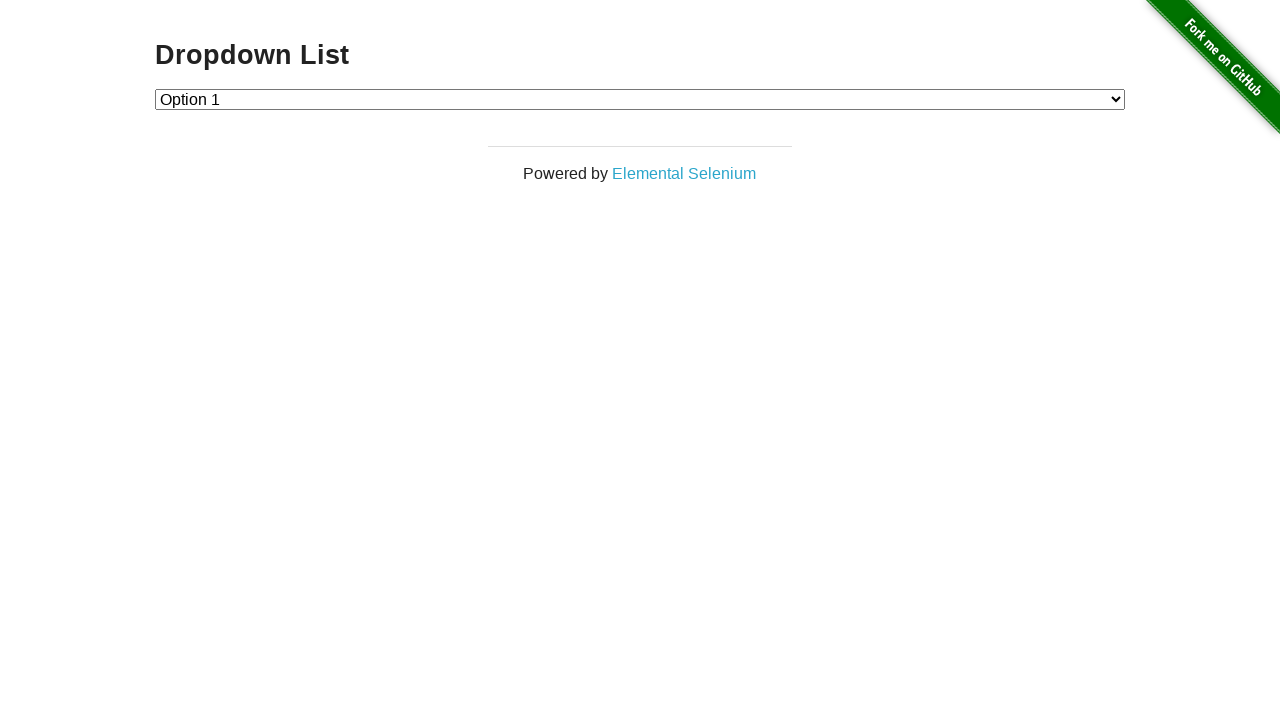